Navigates to a product page and tests the page refresh functionality

Starting URL: https://selenium.jacobparr.com/products/spree-bag

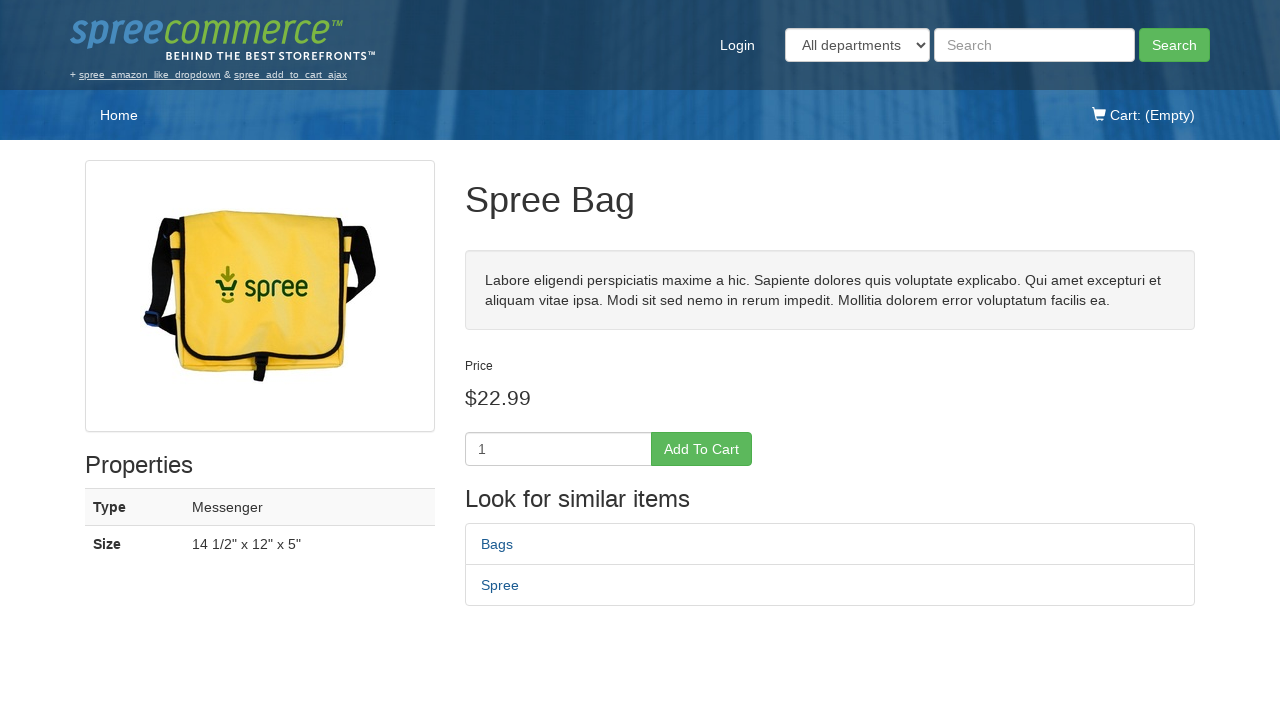

Waited for page to load with domcontentloaded state
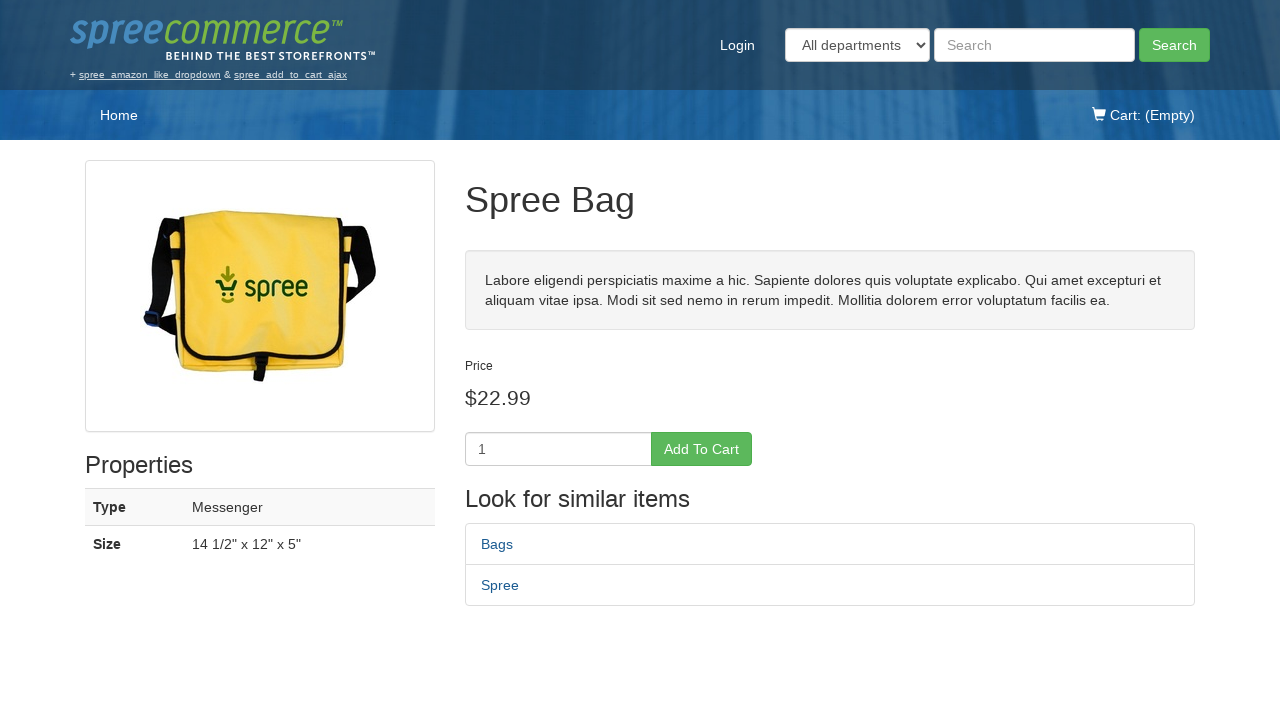

Verified page title is 'Spree Bag - Spree Demo Site'
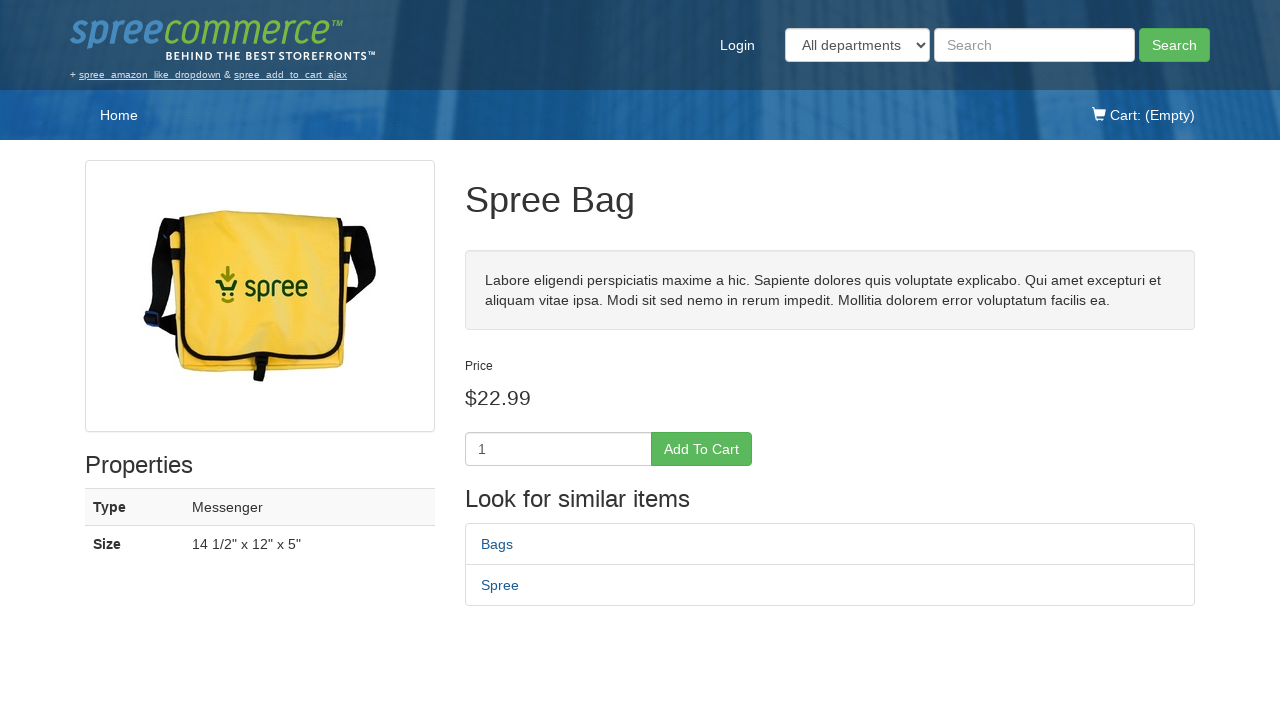

Refreshed the product page
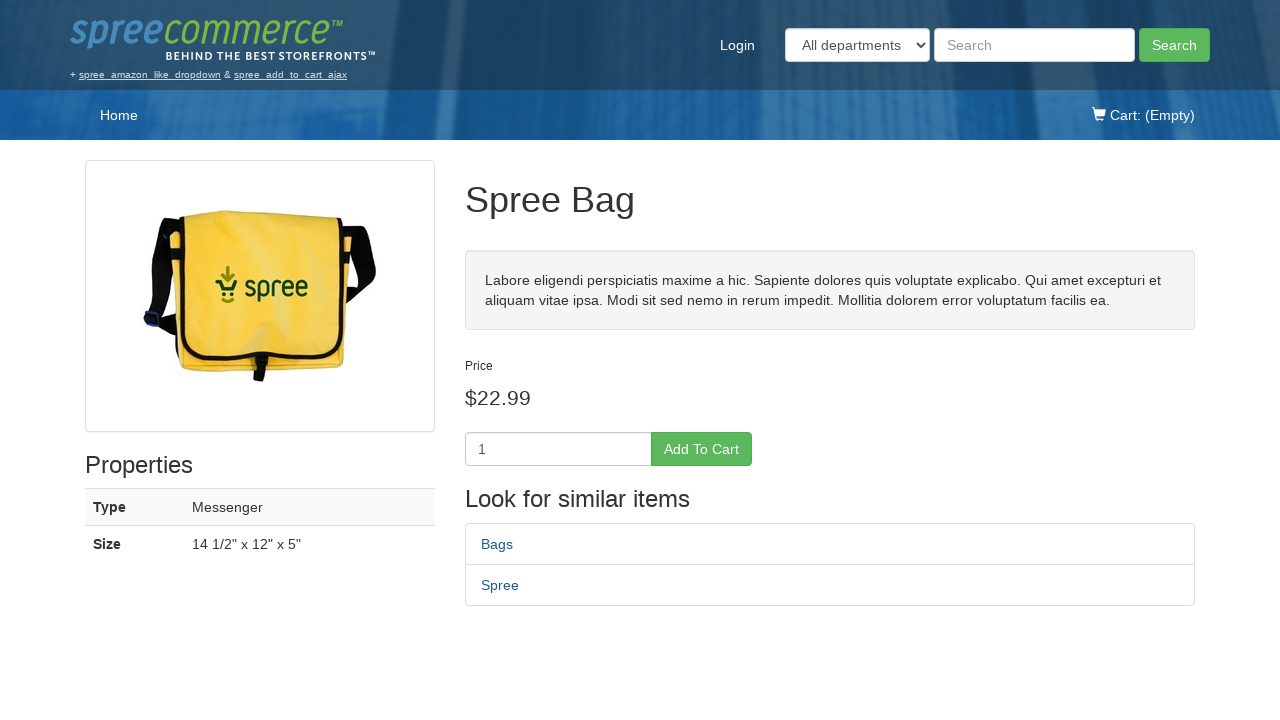

Waited for page to load with domcontentloaded state after refresh
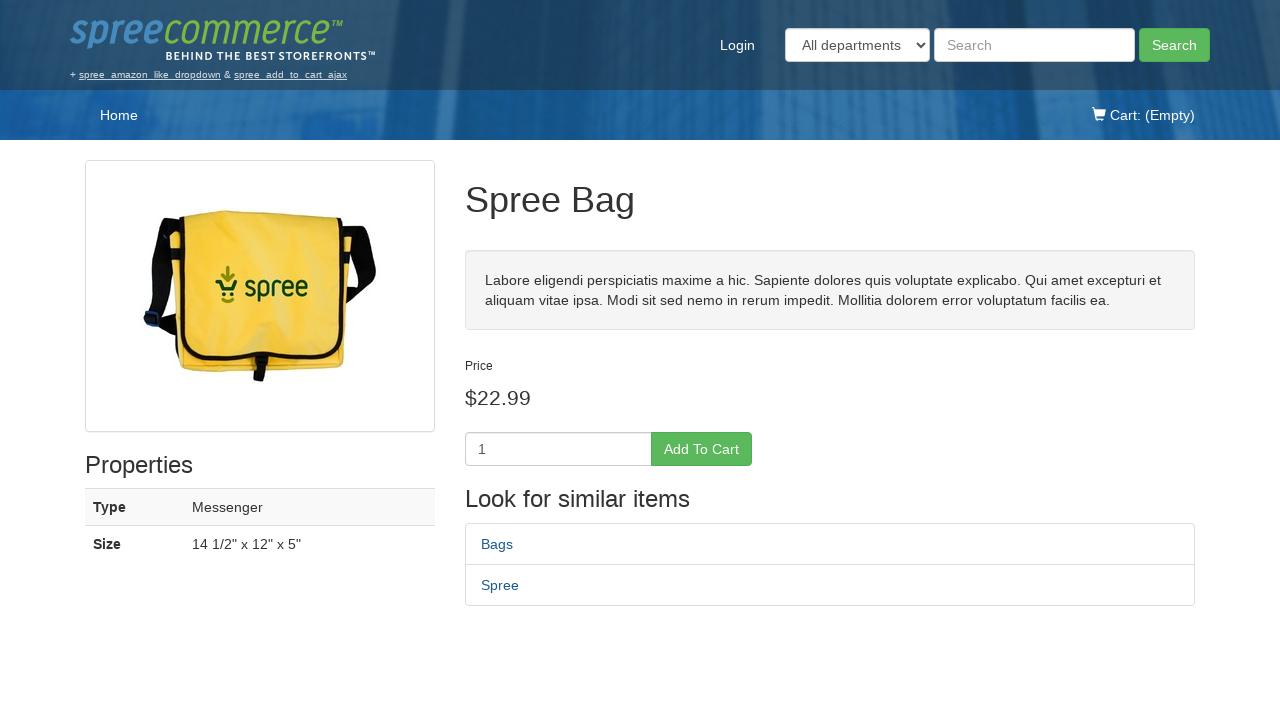

Verified page title remains 'Spree Bag - Spree Demo Site' after refresh
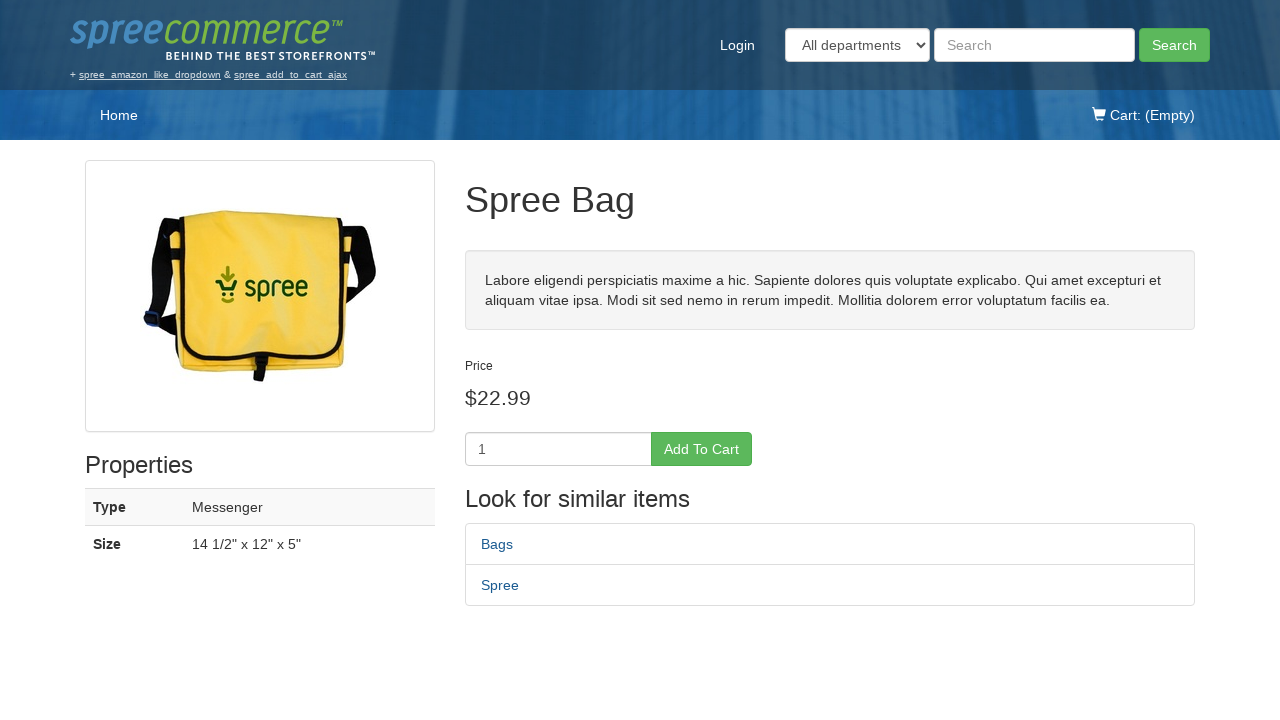

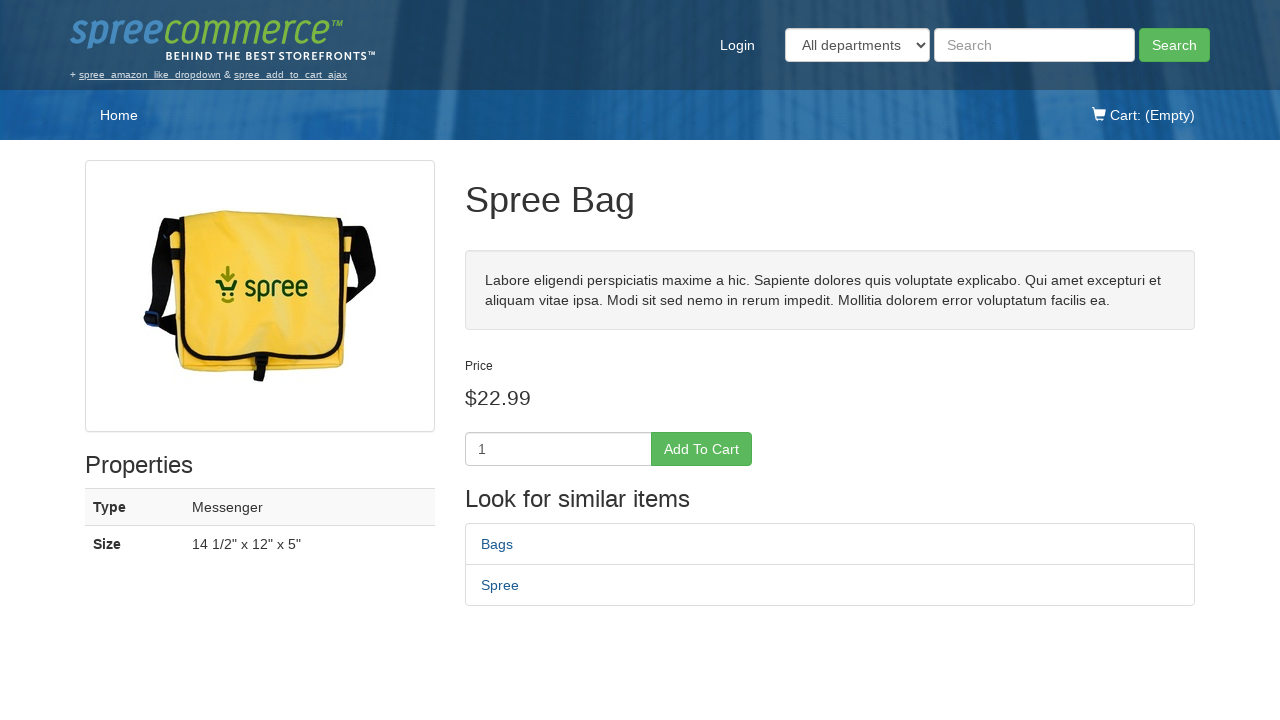